Tests drag and drop functionality by dragging column A to column B and verifying the swap

Starting URL: https://the-internet.herokuapp.com/drag_and_drop

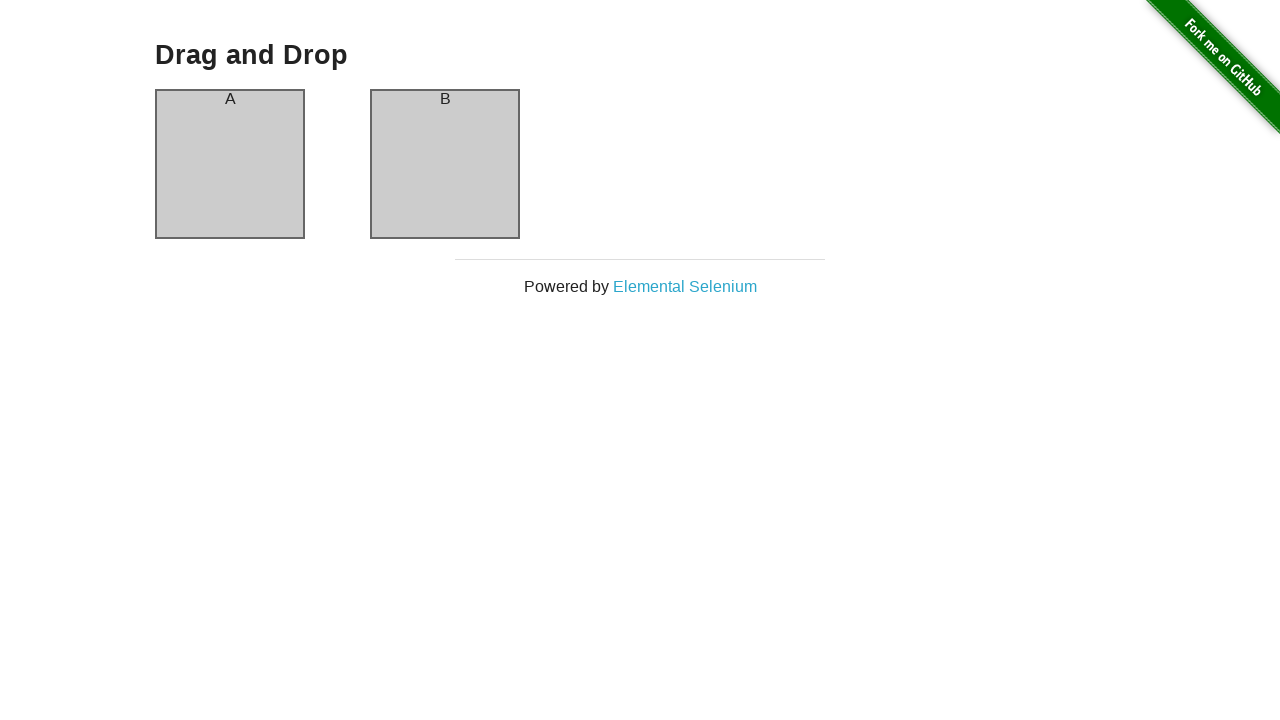

Navigated to drag and drop test page
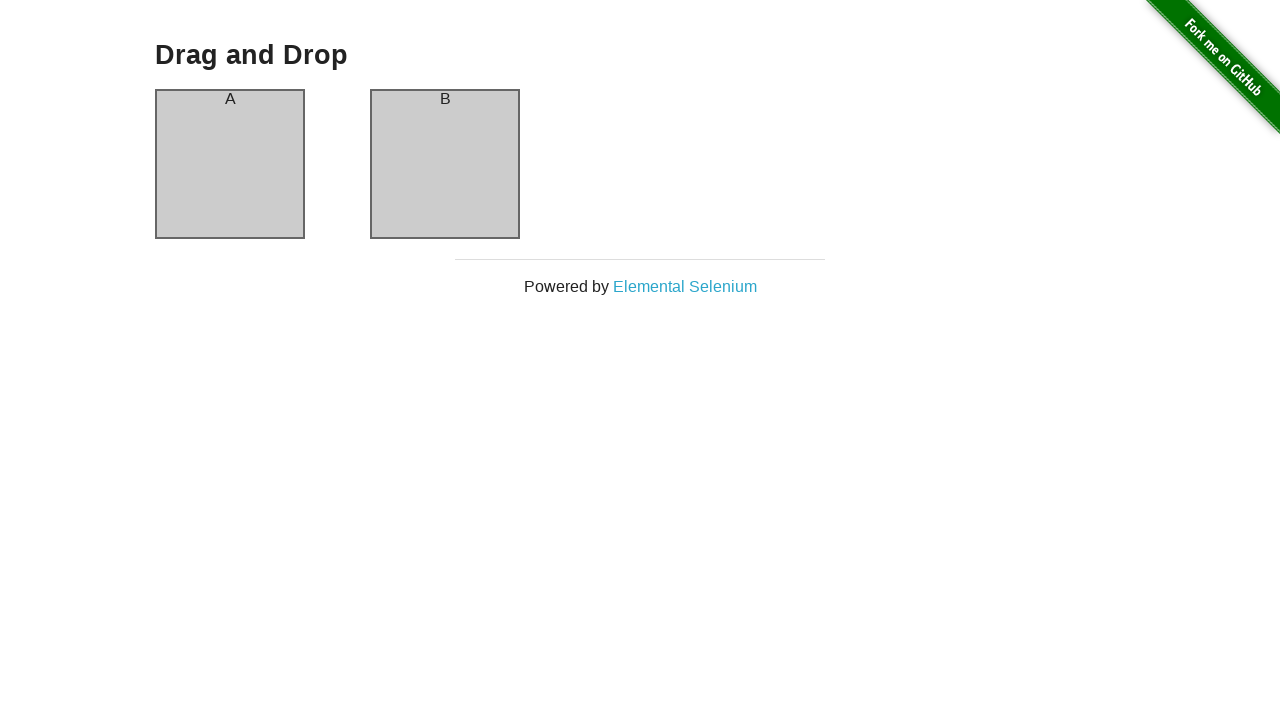

Located column A element
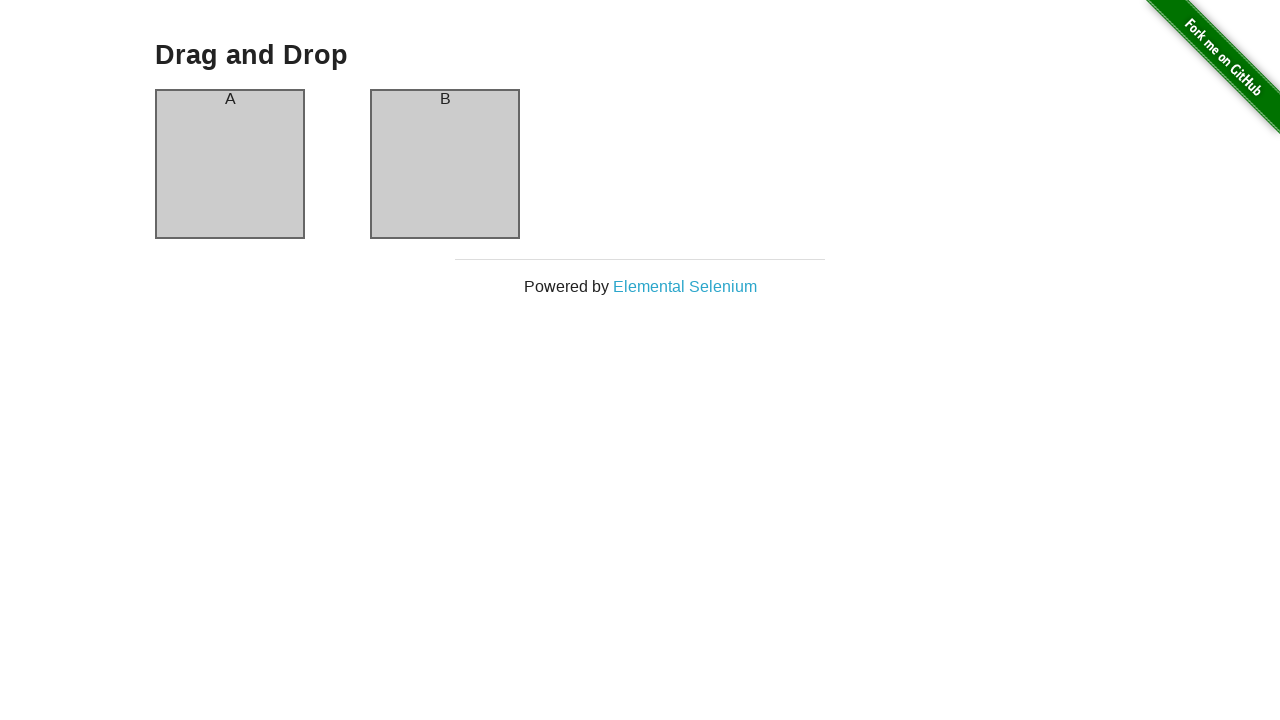

Located column B element
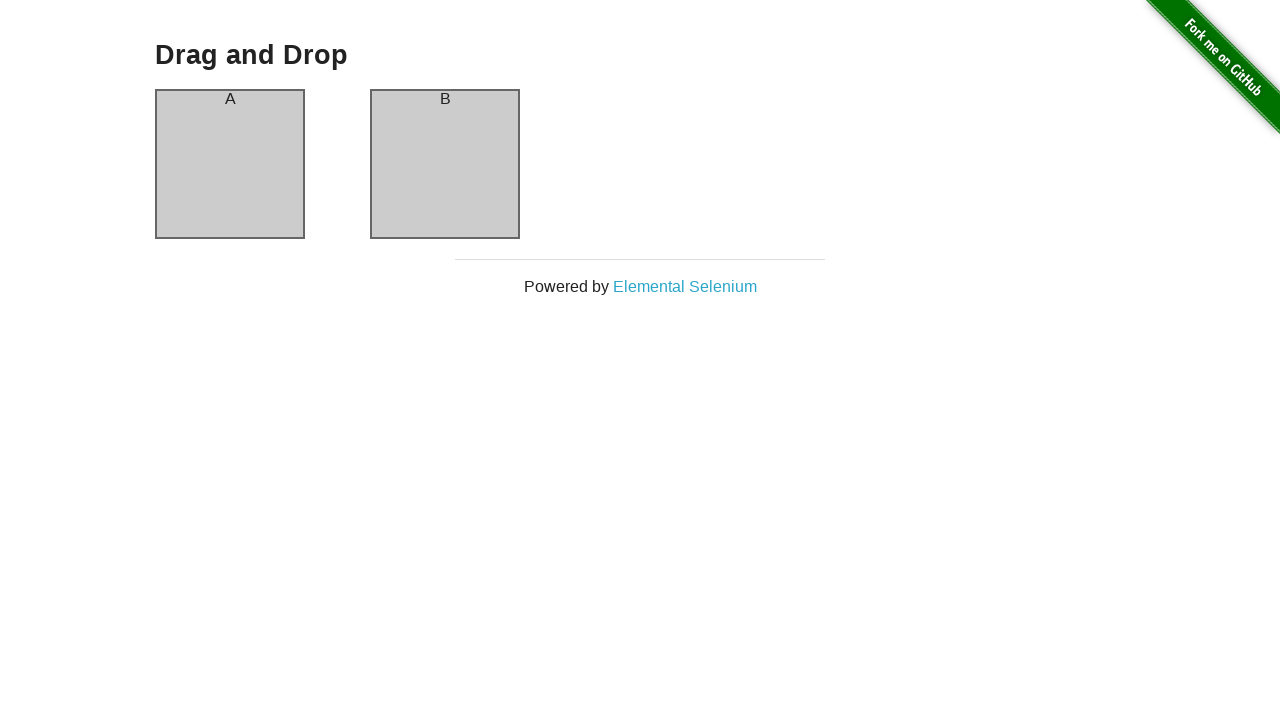

Dragged column A to column B at (445, 164)
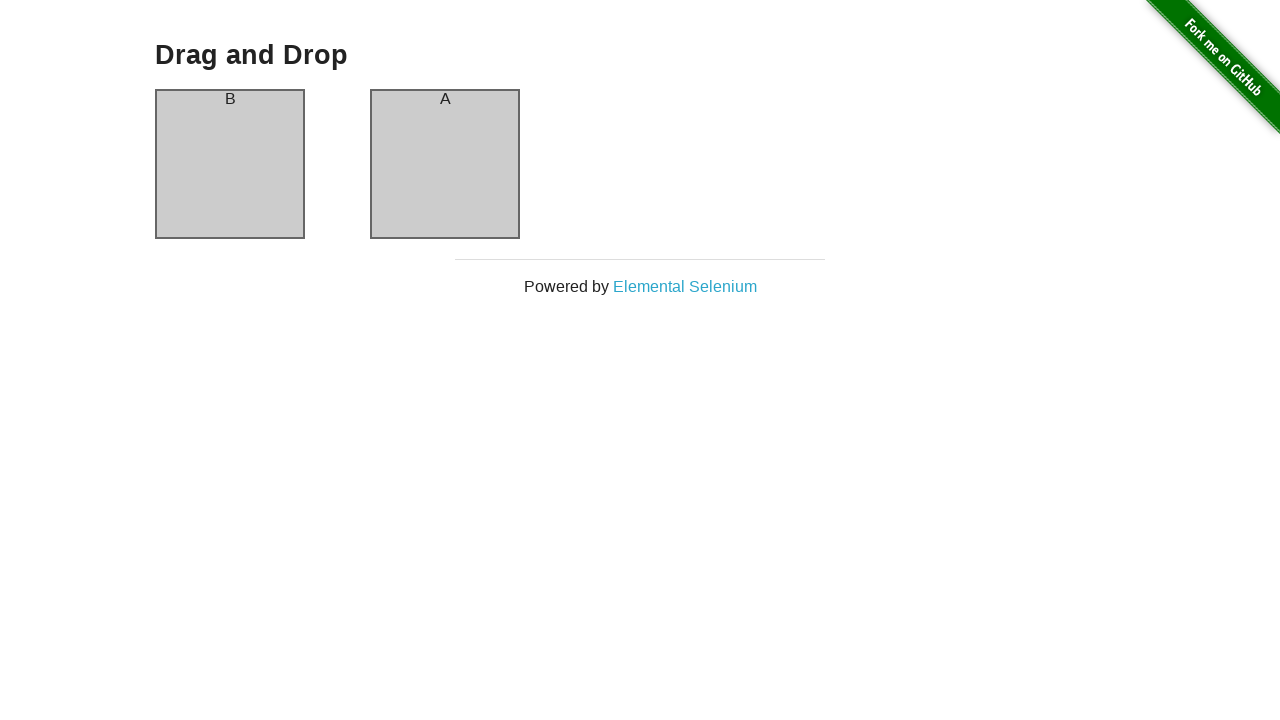

Verified column A was successfully swapped to column B position
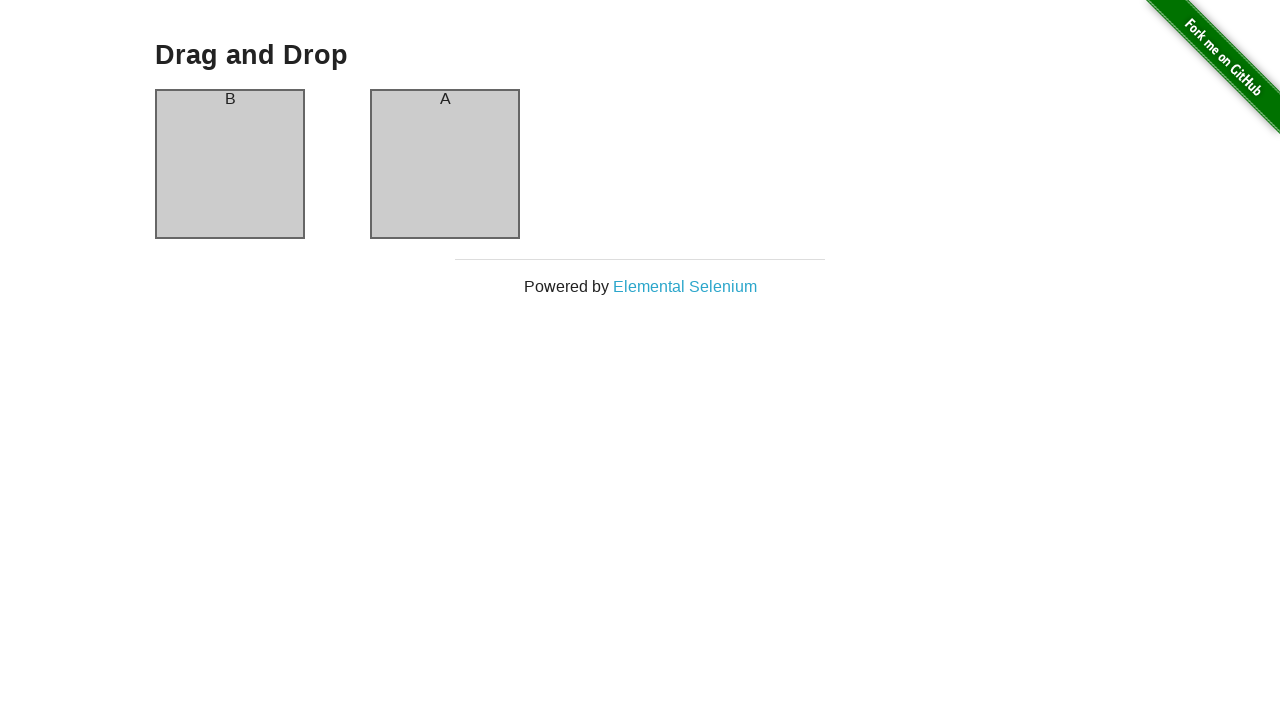

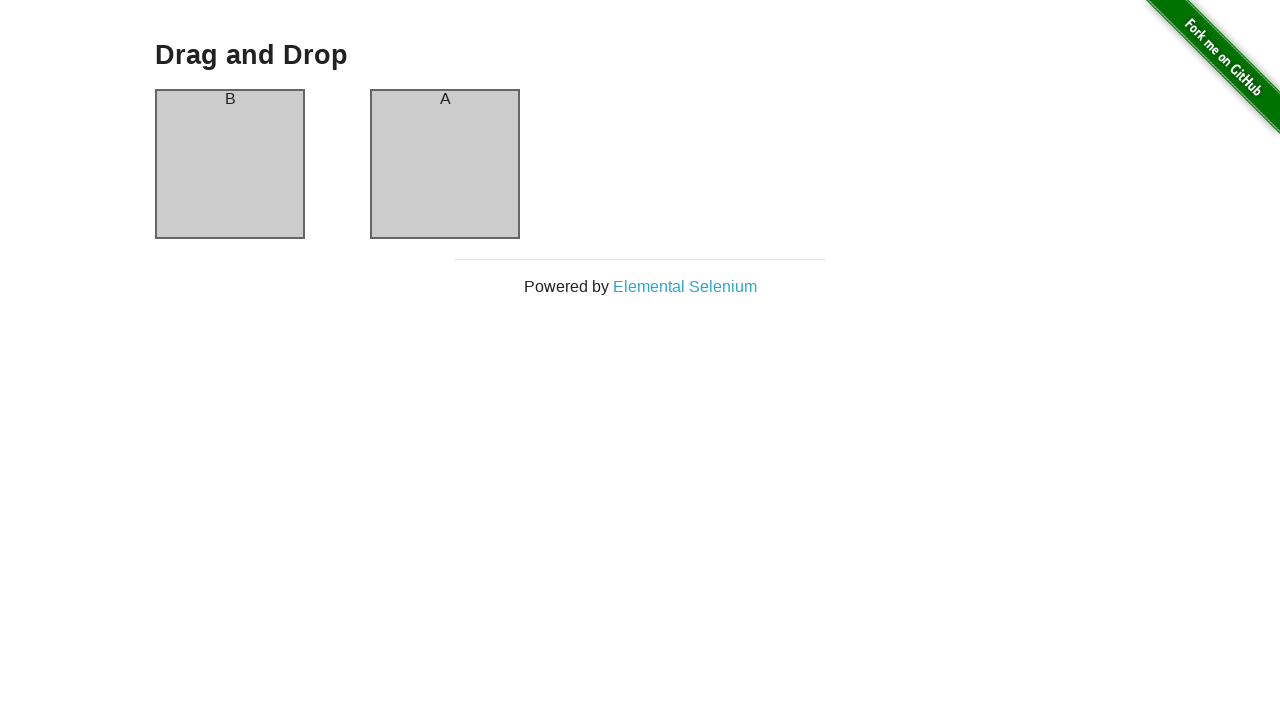